Tests keyboard input functionality by clicking on a name field, typing a name, and clicking a button on a form practice website

Starting URL: https://formy-project.herokuapp.com/keypress

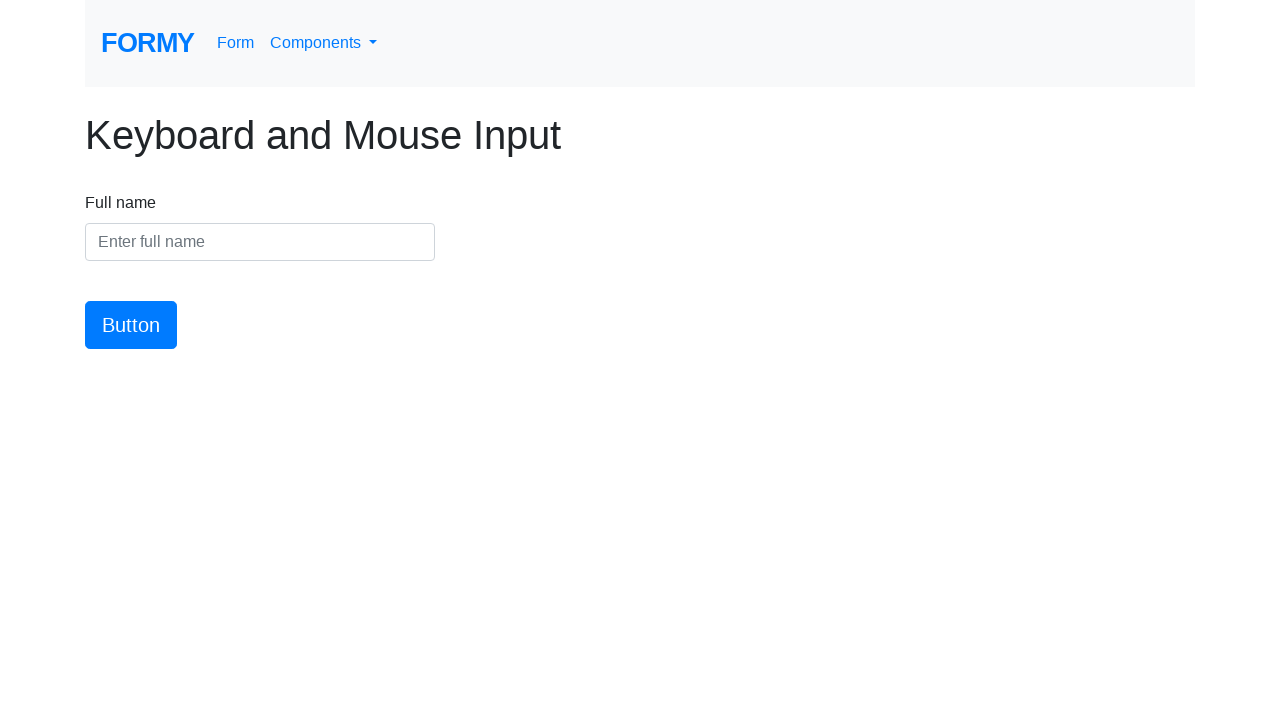

Clicked on the name input field at (260, 242) on #name
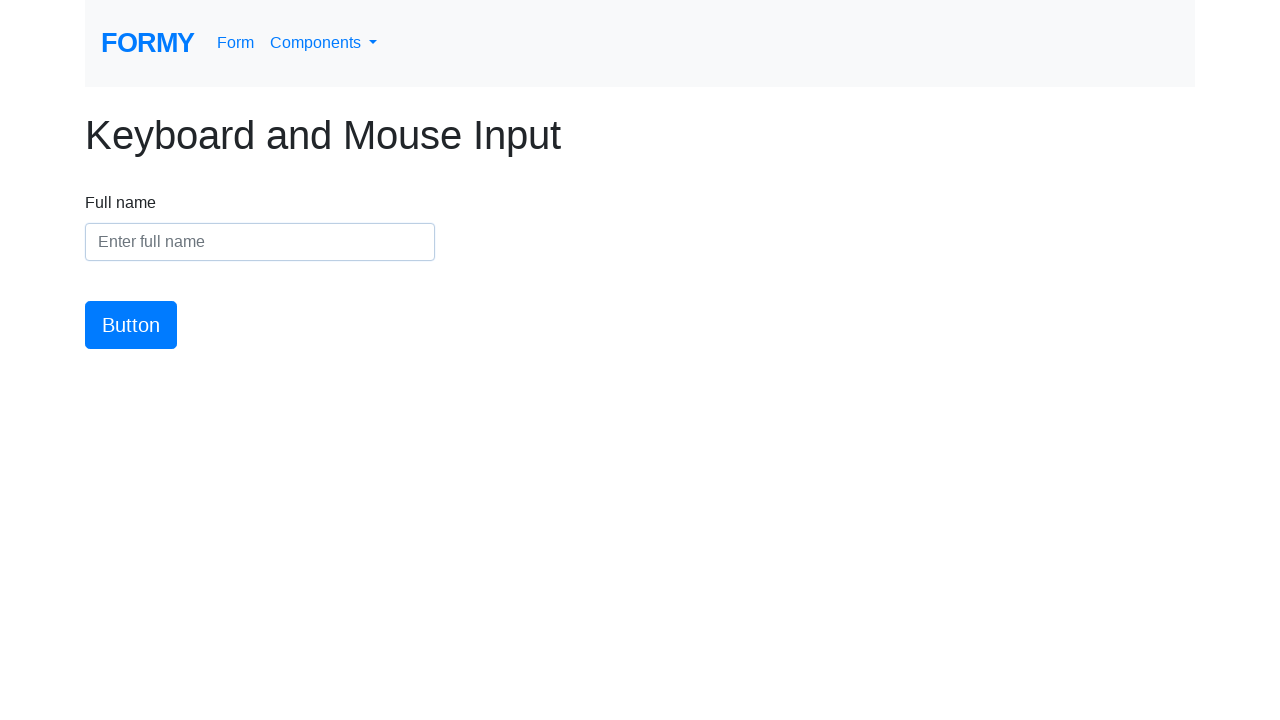

Typed 'Marcus Thompson' into the name field on #name
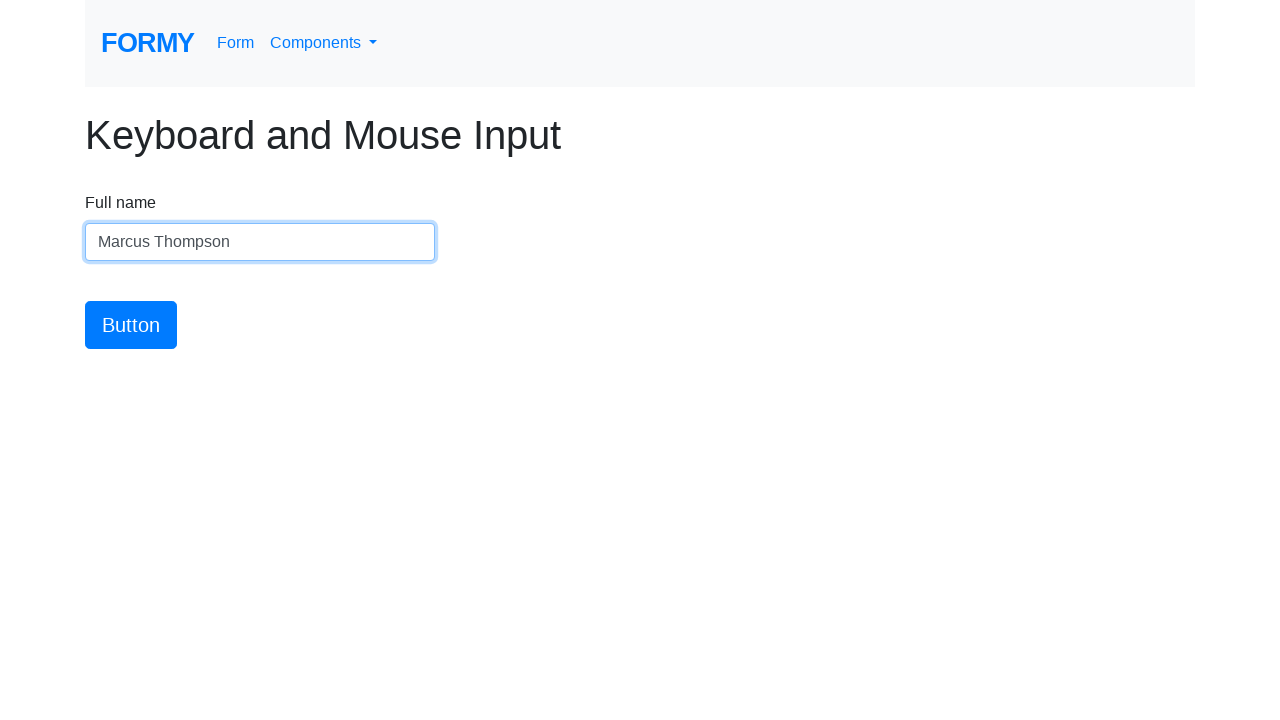

Clicked the submit button at (131, 325) on #button
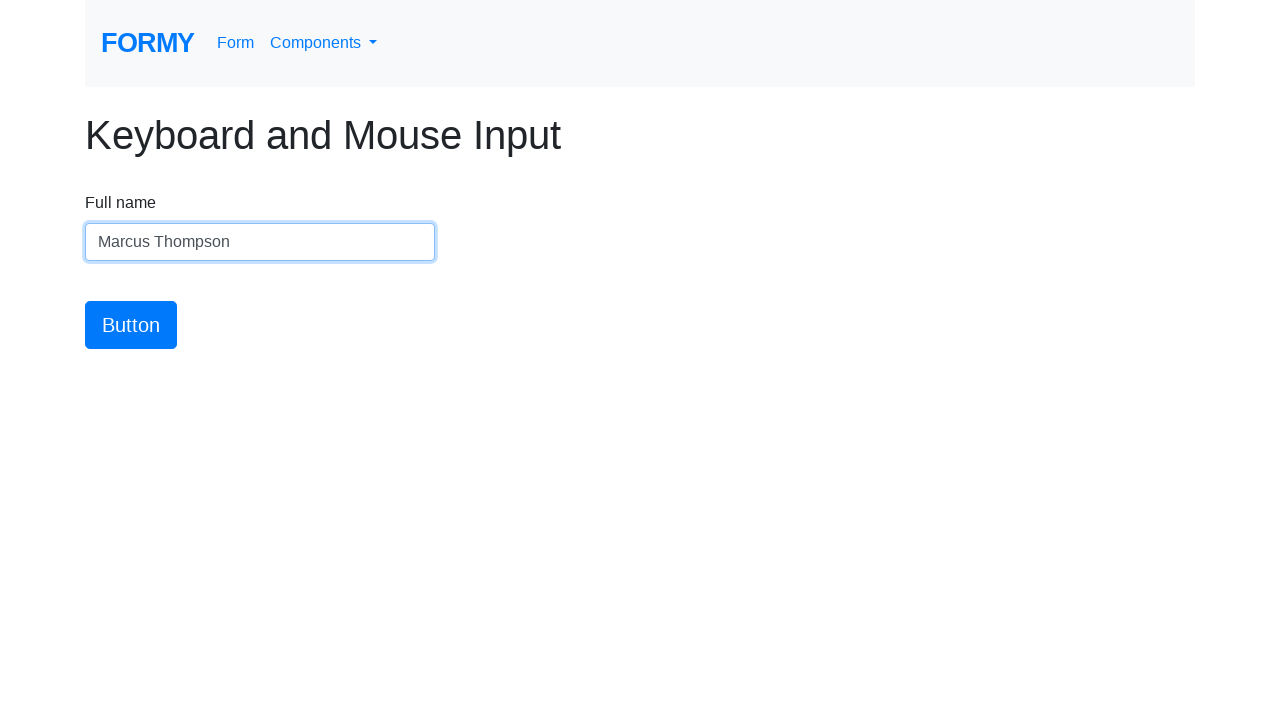

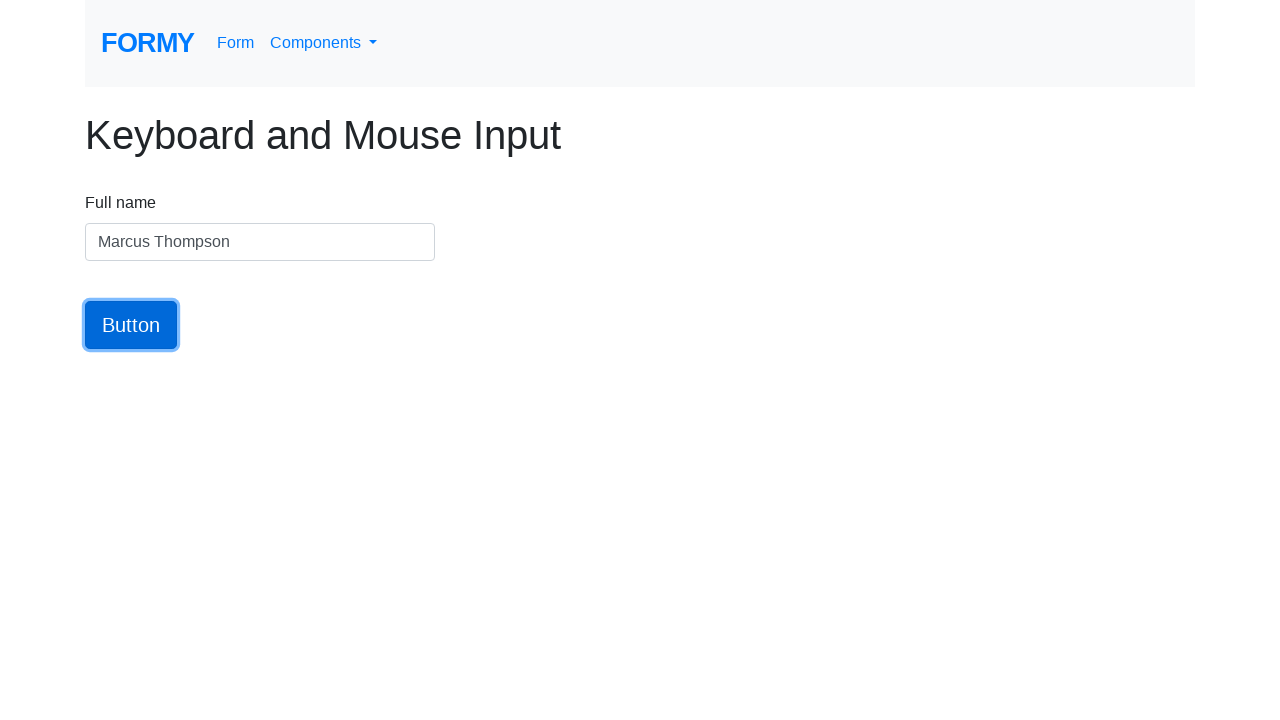